Navigates to The Internet test site, resizes the browser window, finds links on the page, and clicks on the Inputs link using different selectors

Starting URL: https://the-internet.herokuapp.com/

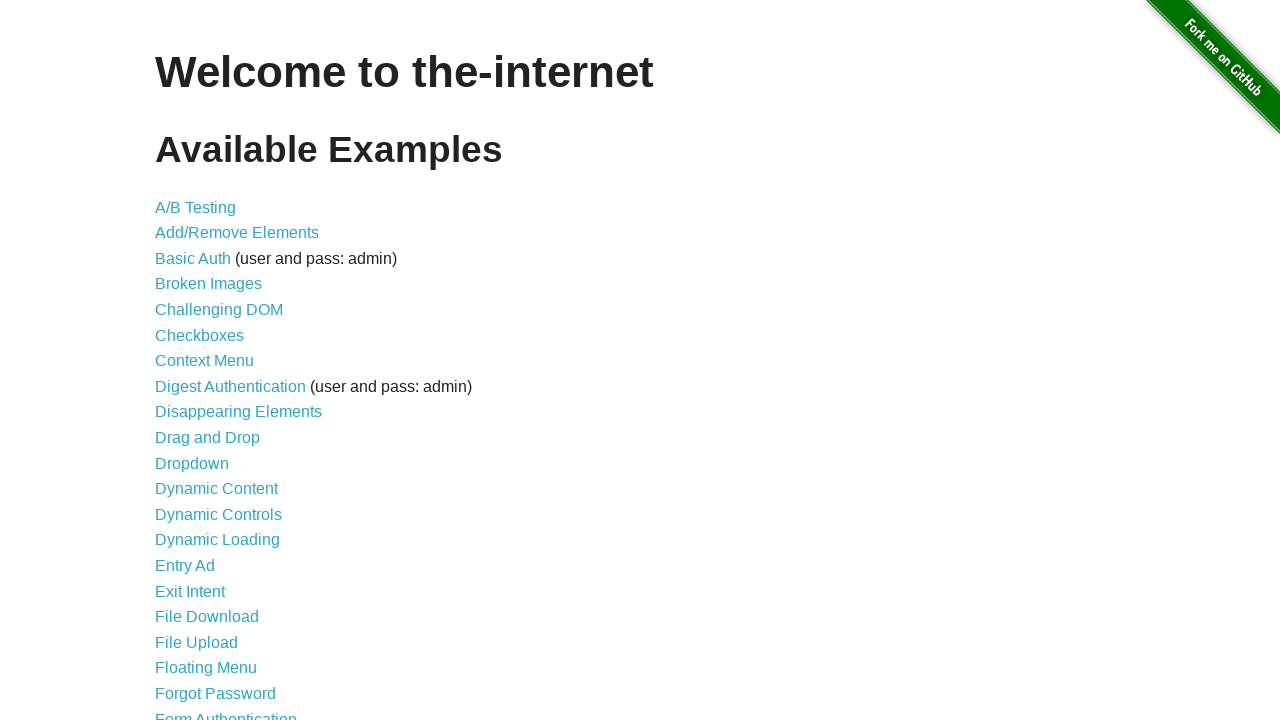

Set viewport size to 340x740
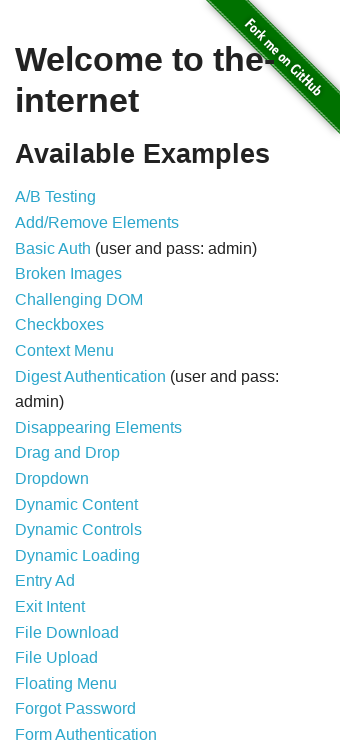

Retrieved page title: The Internet
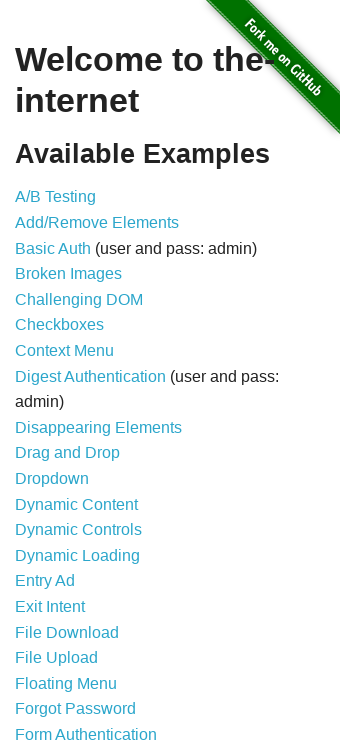

Found 46 links on the page
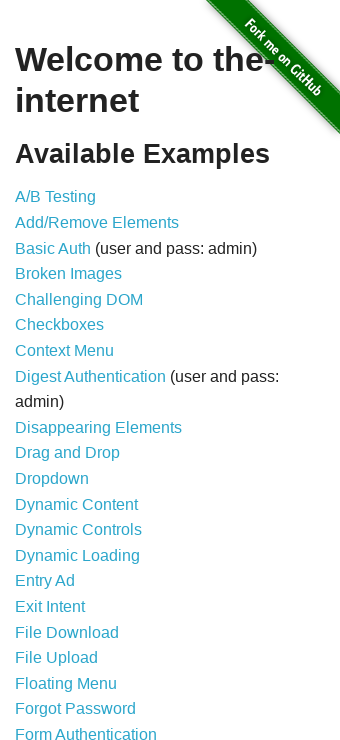

Clicked on the Inputs link using XPath selector at (36, 370) on xpath=//a[@href='/inputs']
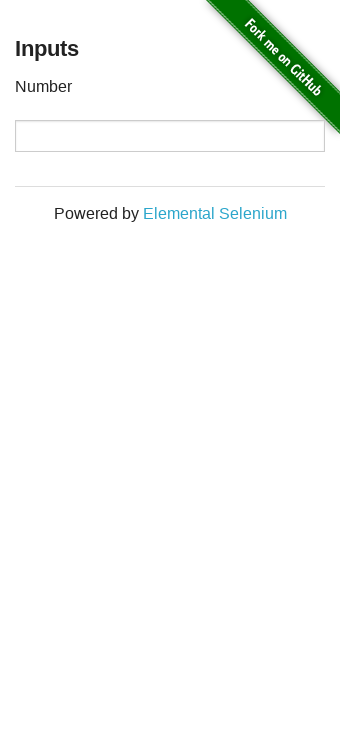

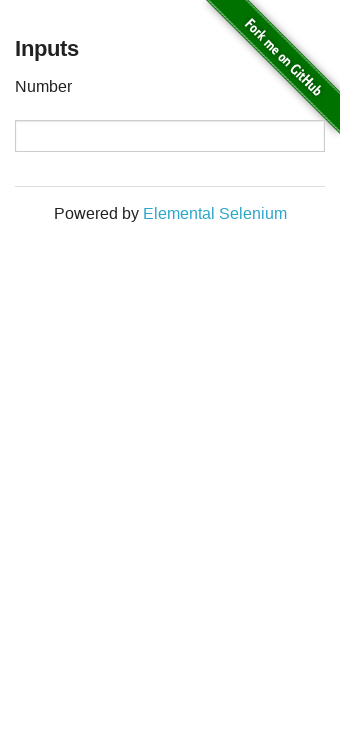